Tests form input functionality by clearing and filling a developer name field using JavaScript execution

Starting URL: http://devexpress.github.io/testcafe/example

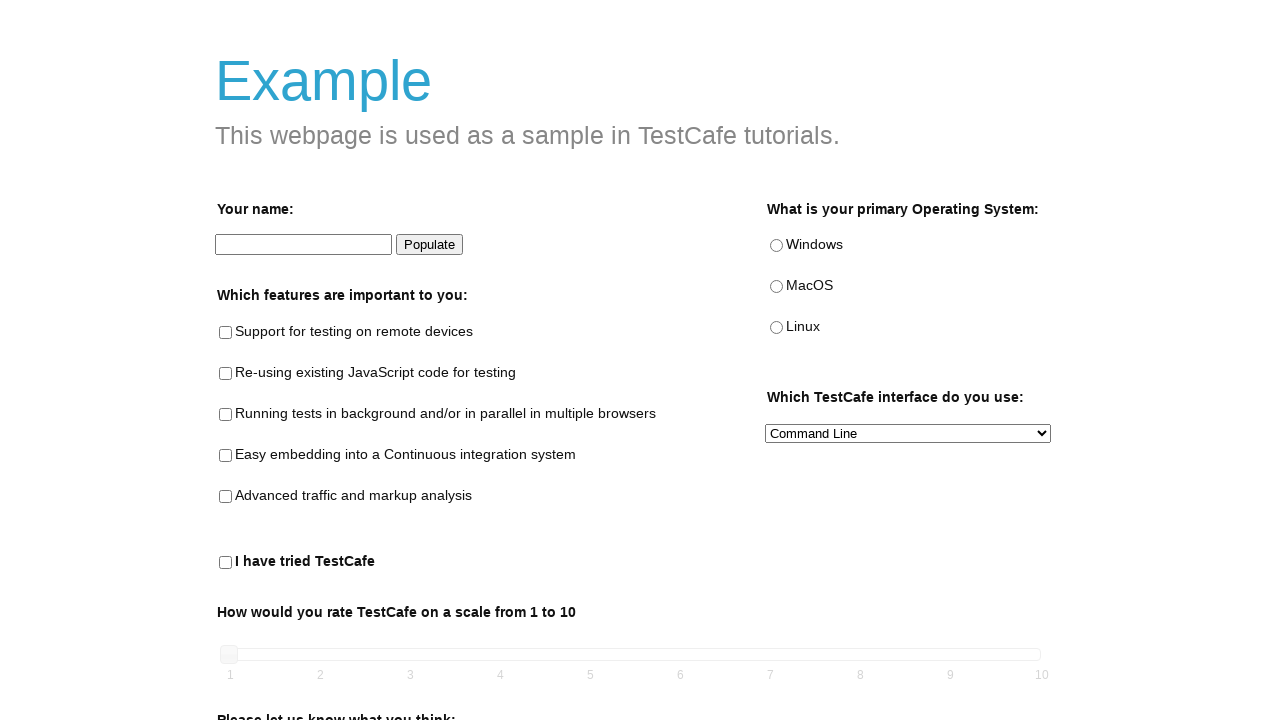

Located the developer name input field
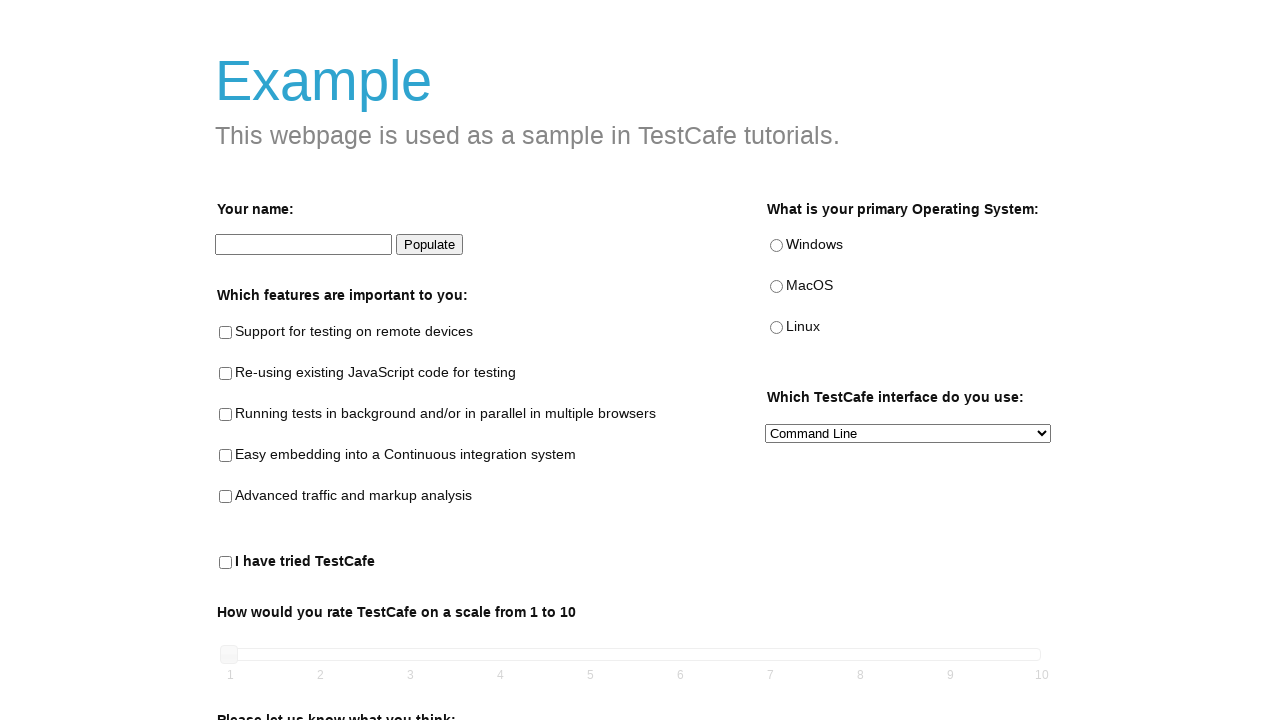

Cleared the developer name field on #developer-name
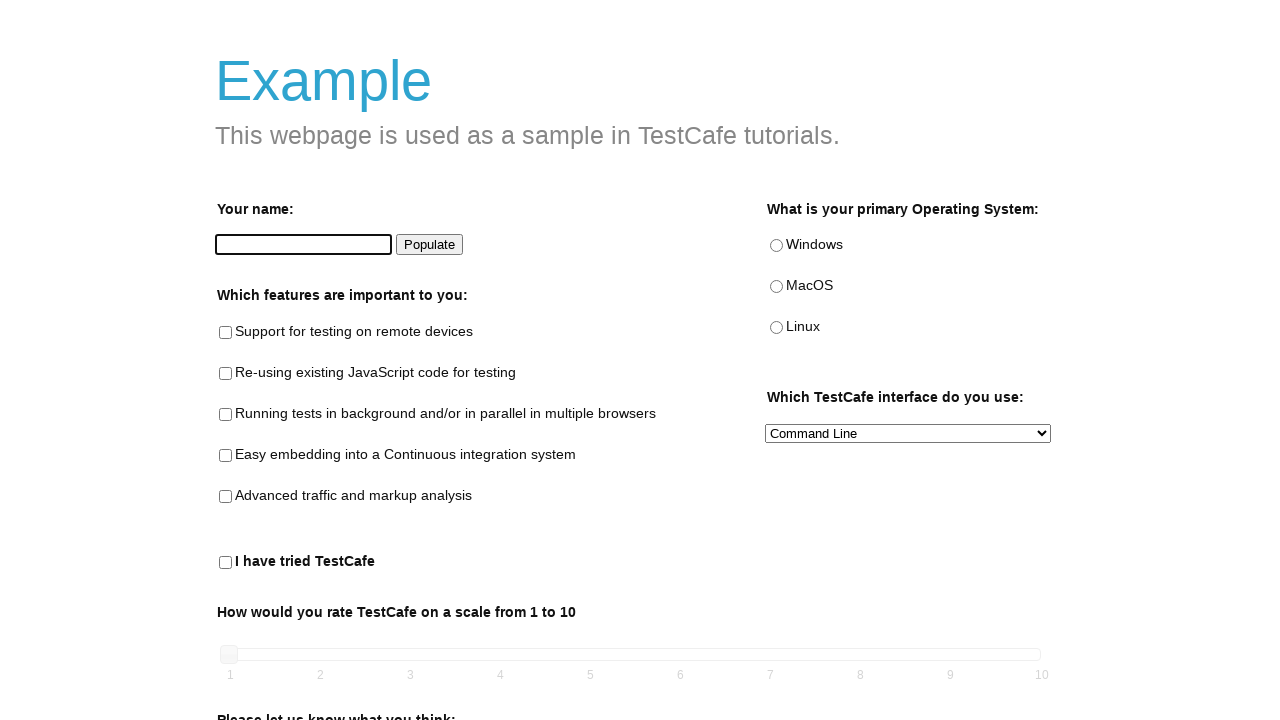

Set developer name field value to 'Test Name' using JavaScript
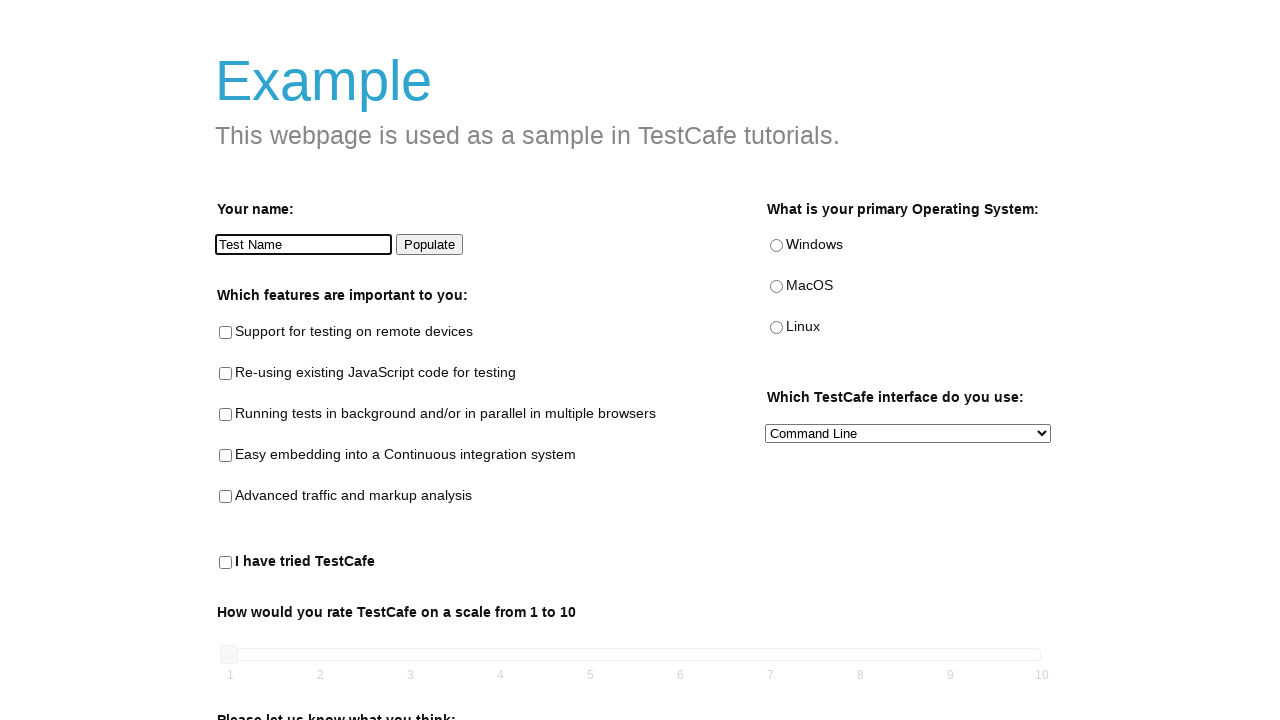

Pressed Enter key to submit the form on #developer-name
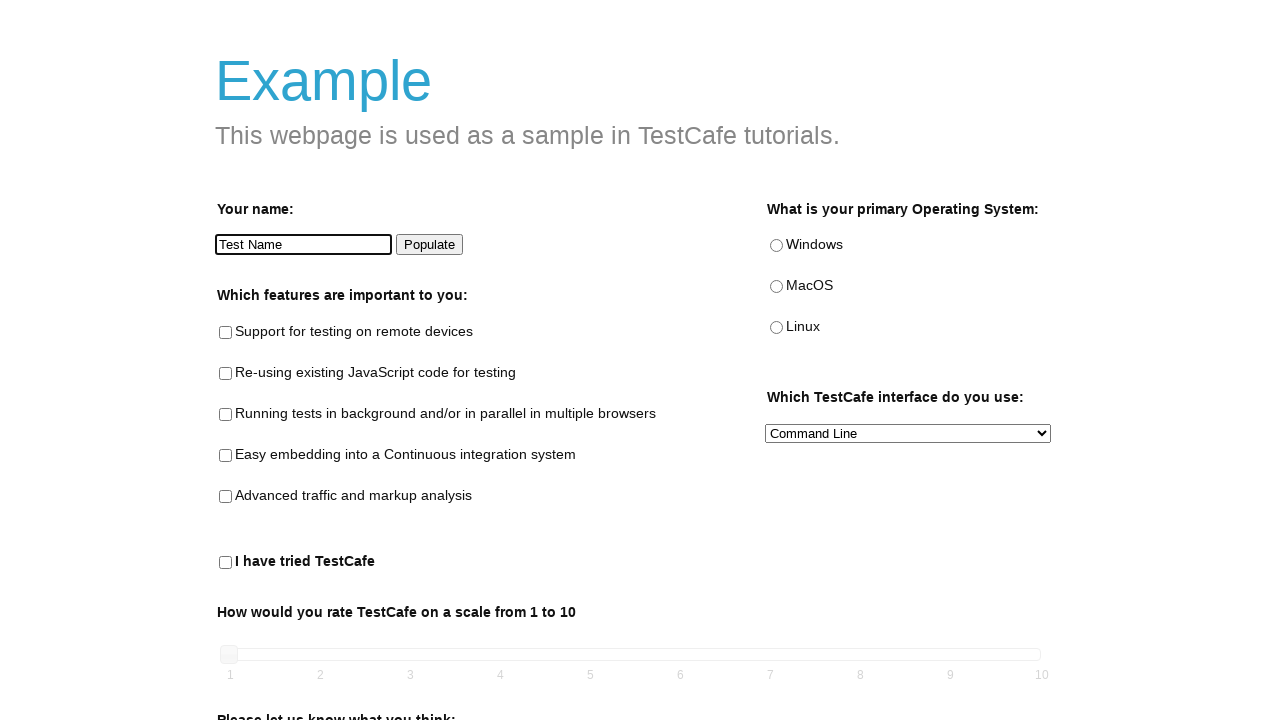

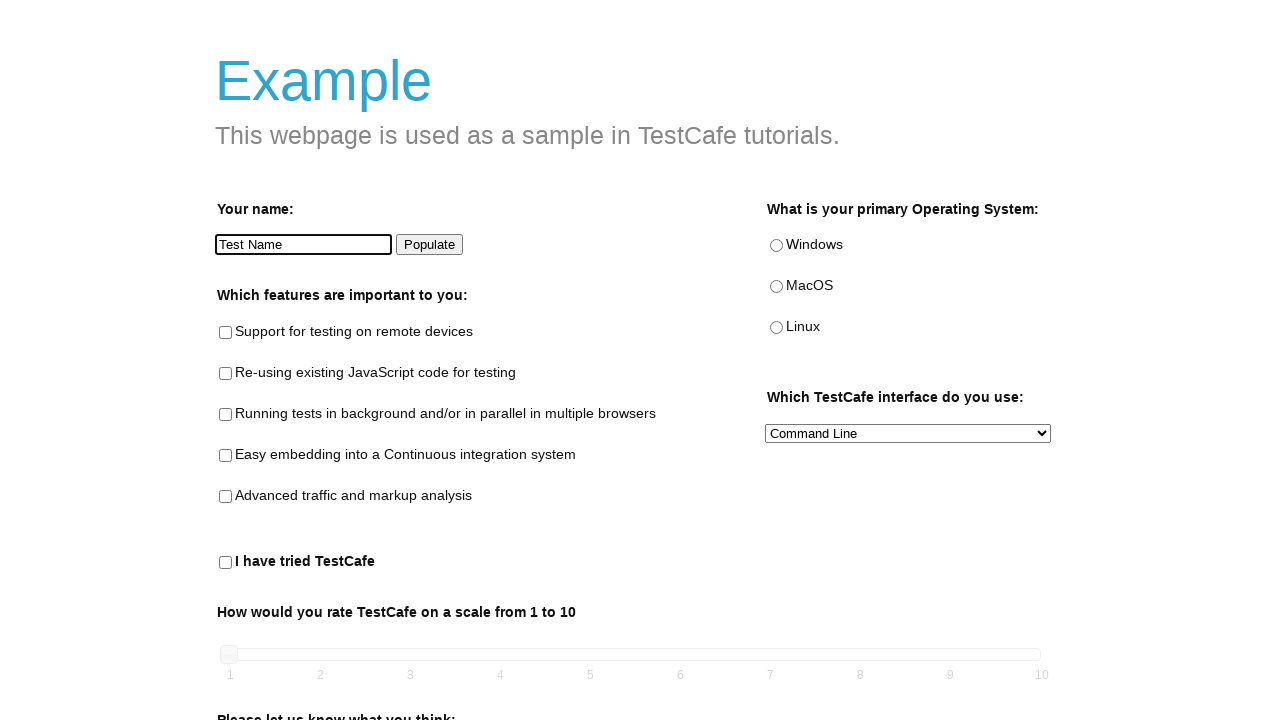